Scrolls to a specific element on the page

Starting URL: https://dgotlieb.github.io/Actions/

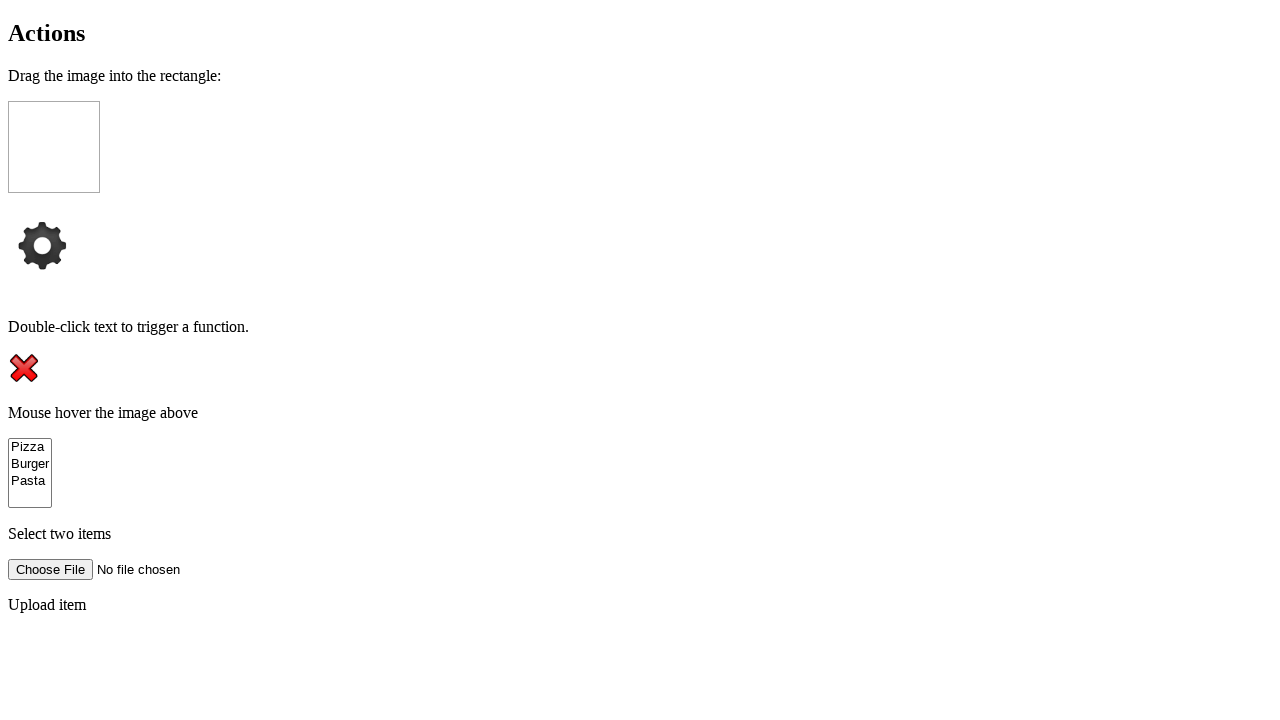

Scrolled to #clickMe element
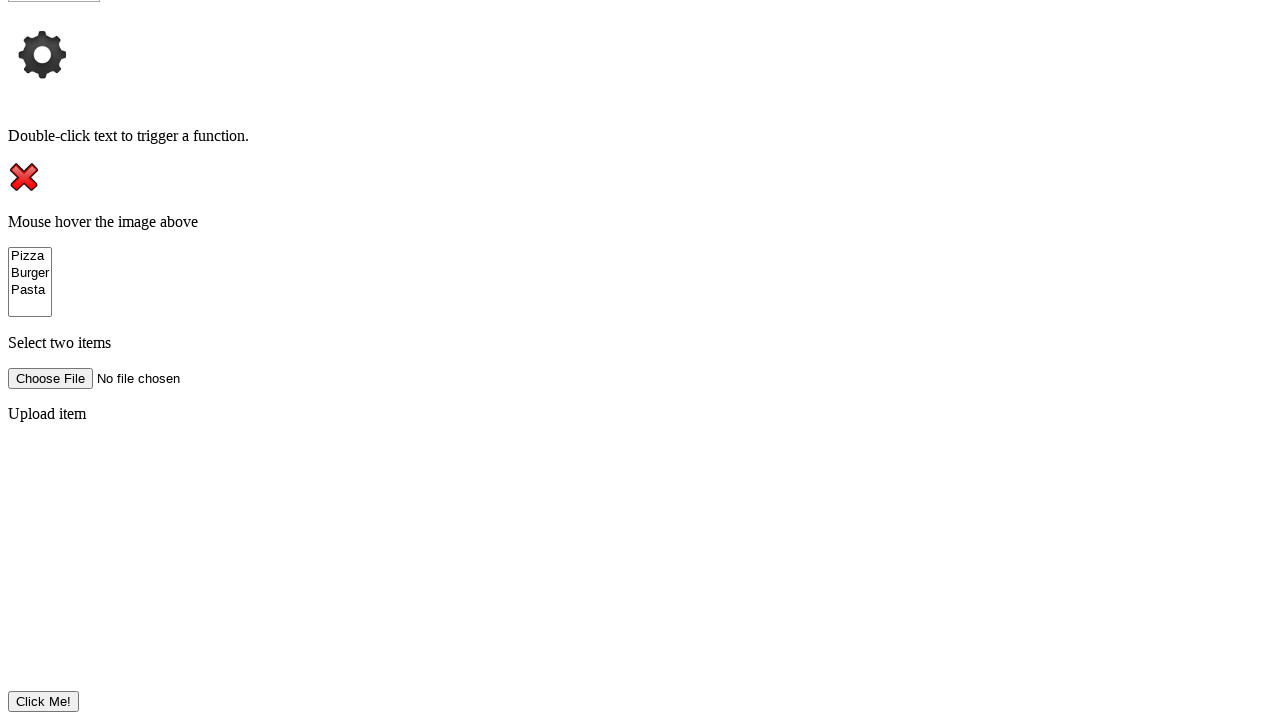

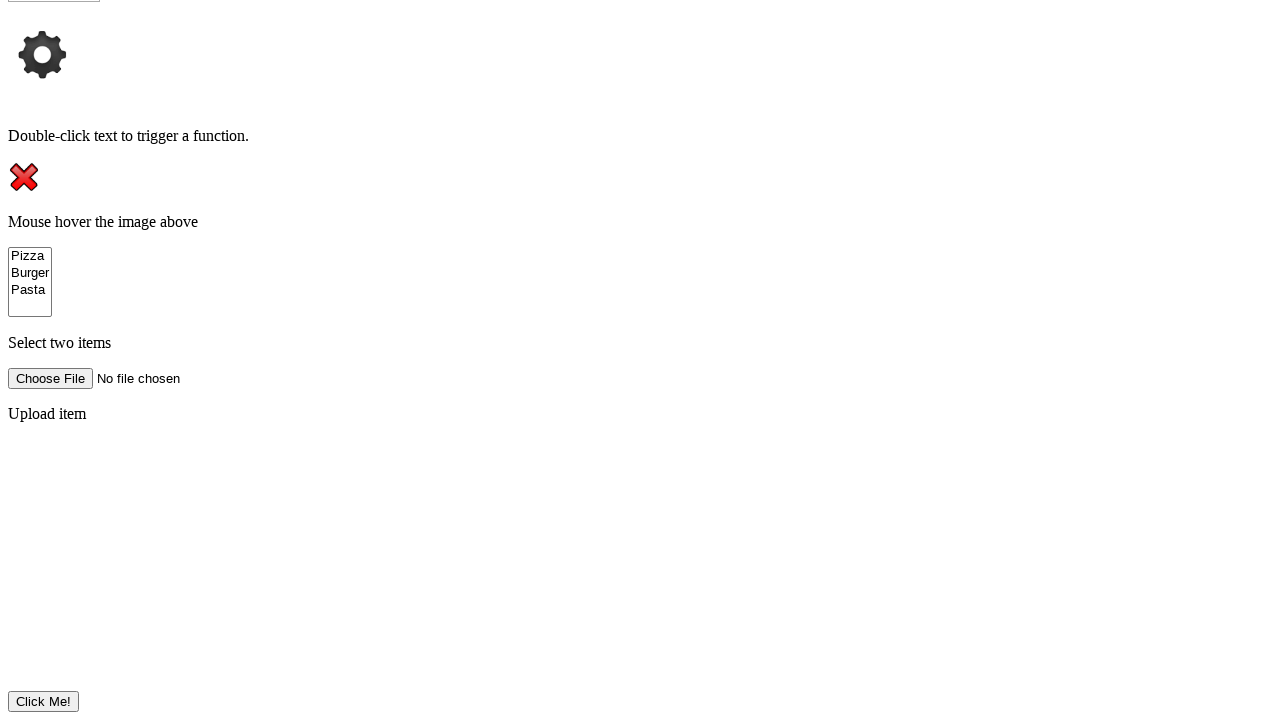